Tests an e-commerce grocery shopping flow by searching for products containing "Cu", adding all matching items to cart, proceeding to checkout, applying a promo code, and verifying the discounted amount is less than the original amount before placing the order.

Starting URL: https://rahulshettyacademy.com/seleniumPractise/

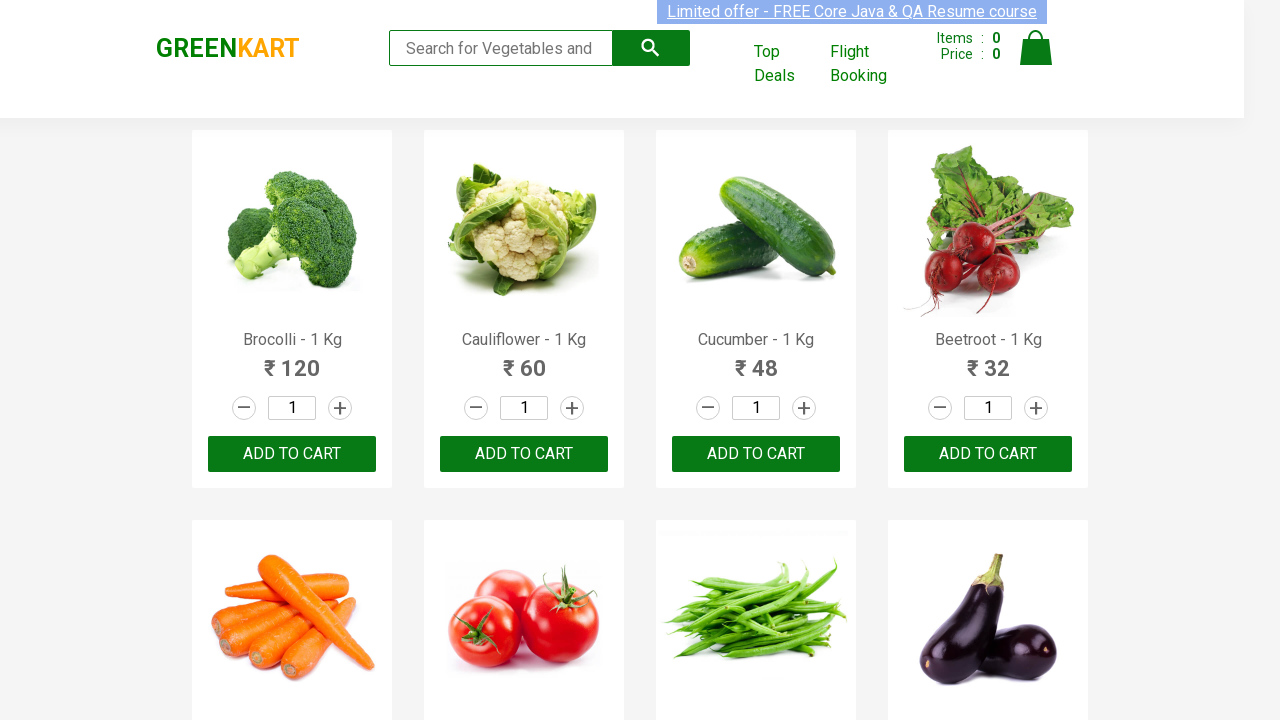

Filled search field with 'Cu' to filter products on input.search-keyword
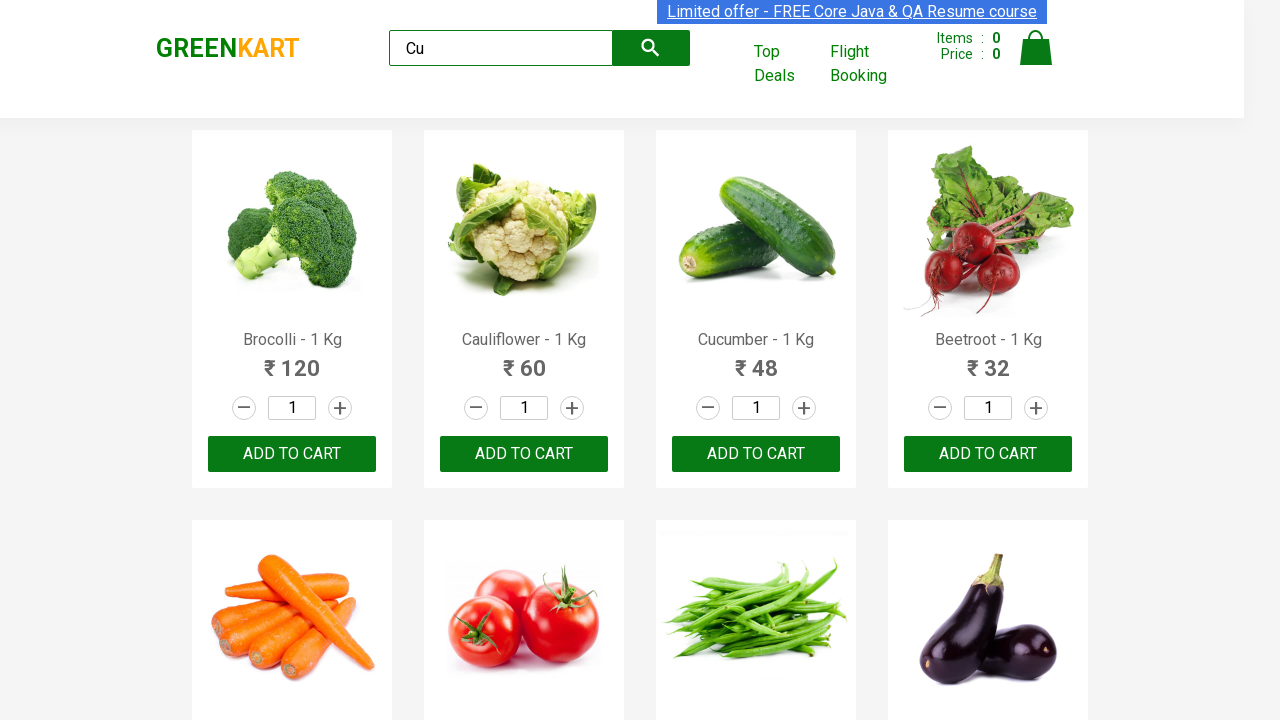

Waited for search results to load
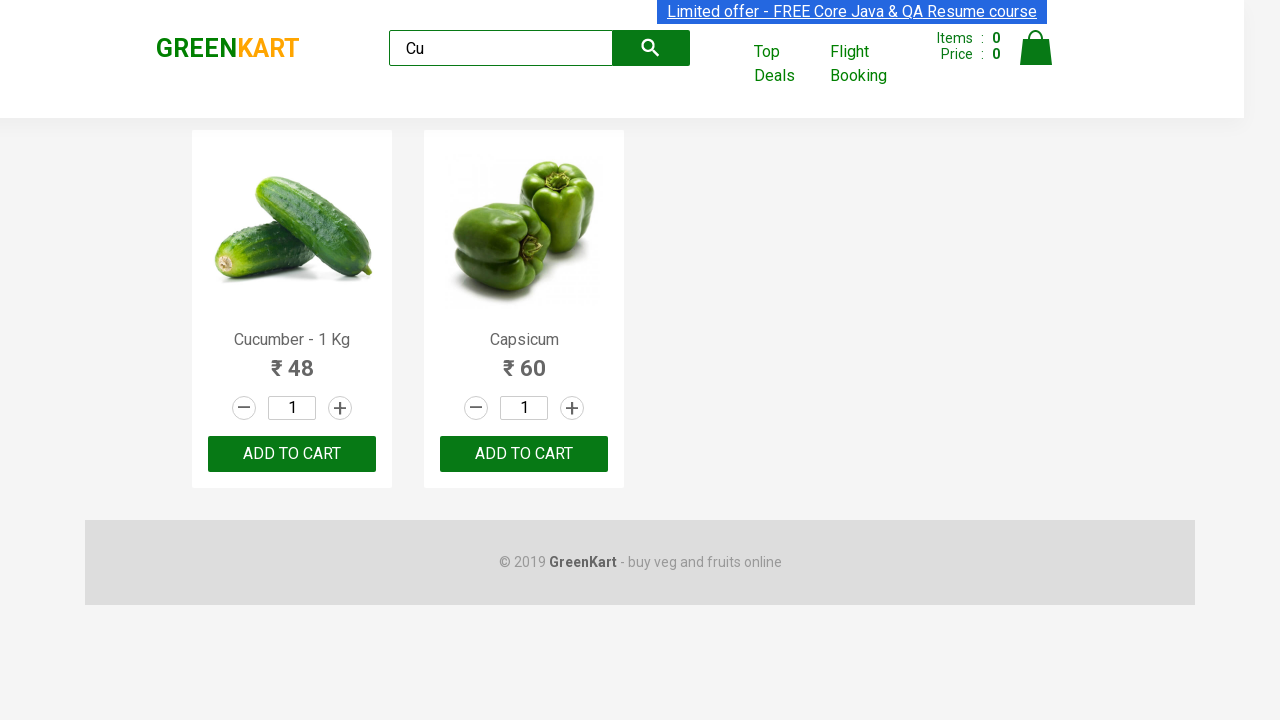

Located all 'Add to Cart' buttons for filtered products
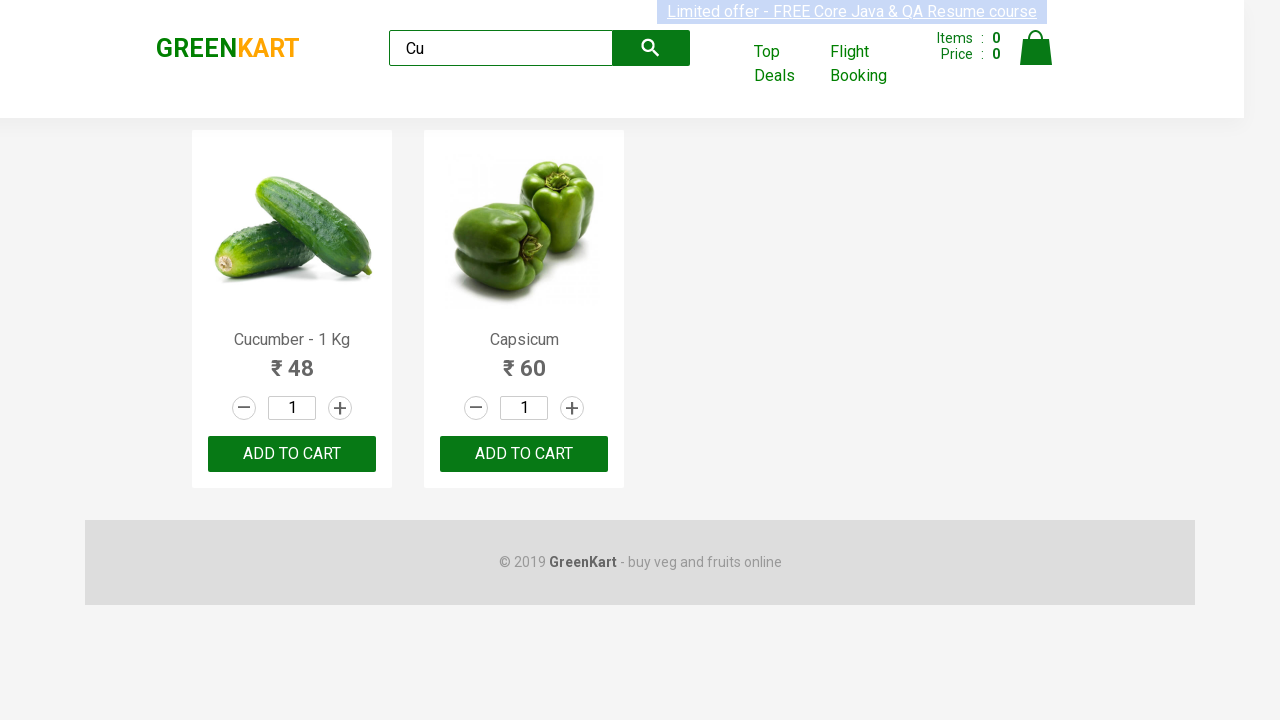

Found 2 products matching 'Cu' search criteria
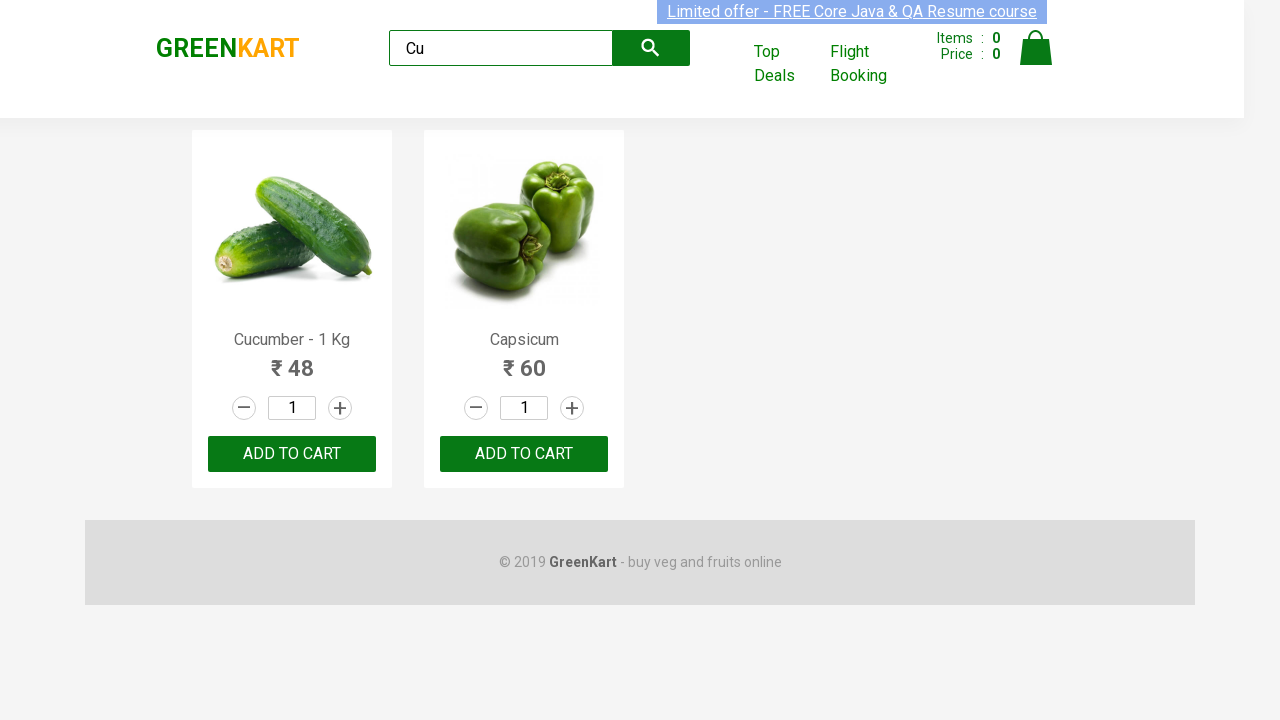

Added product 1 of 2 to cart at (292, 454) on xpath=//div[@class='product-action']/button >> nth=0
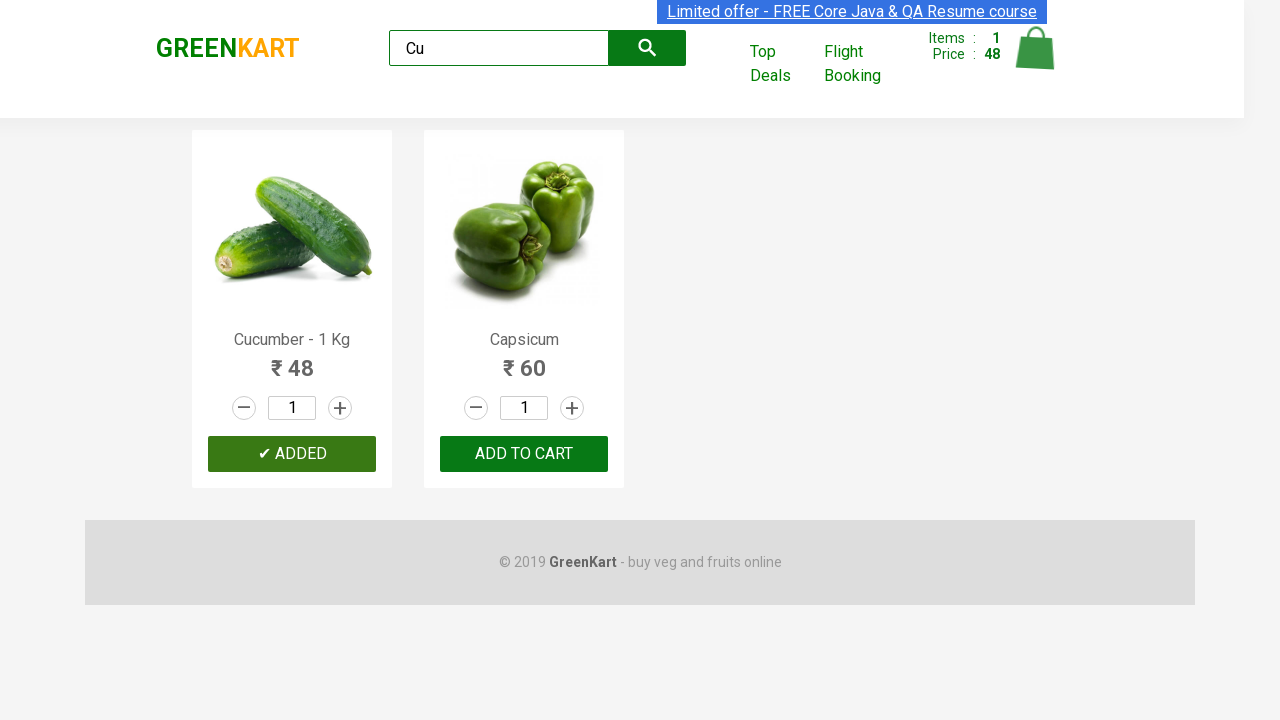

Added product 2 of 2 to cart at (524, 454) on xpath=//div[@class='product-action']/button >> nth=1
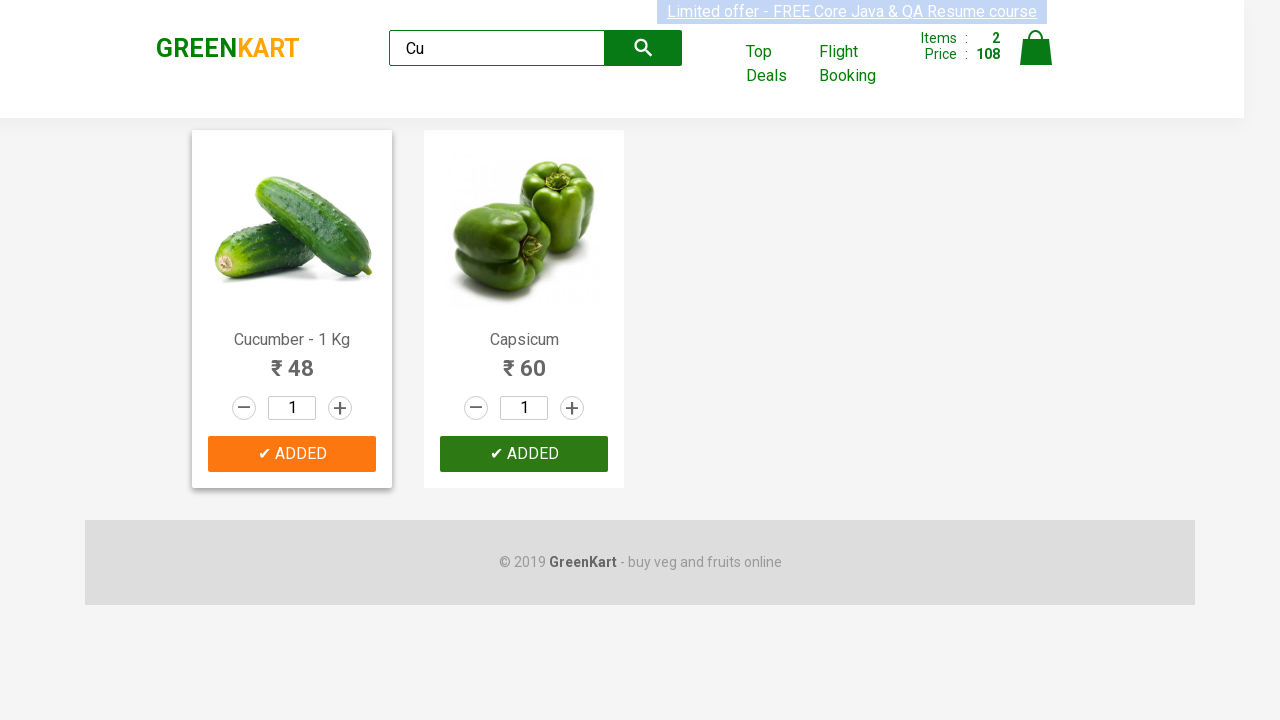

Clicked on cart icon to view cart at (1036, 48) on xpath=//img[@alt='Cart']
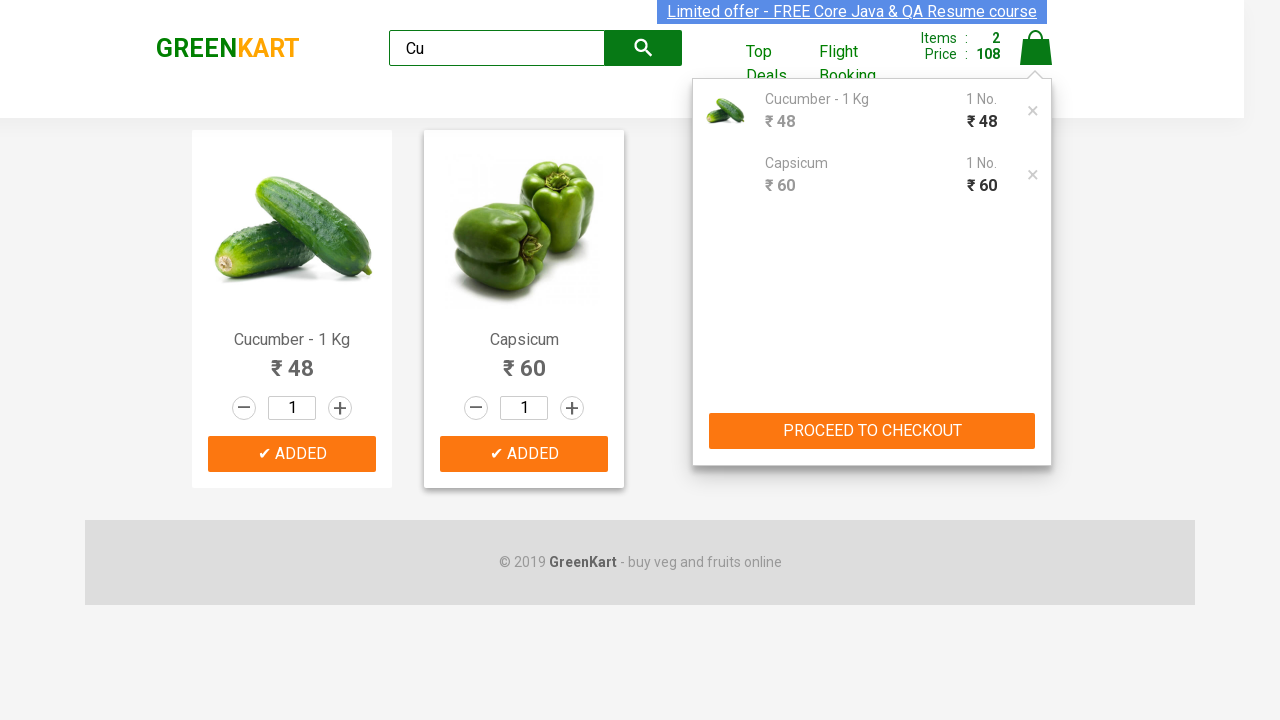

Clicked 'PROCEED TO CHECKOUT' button at (872, 431) on xpath=//button[text()='PROCEED TO CHECKOUT']
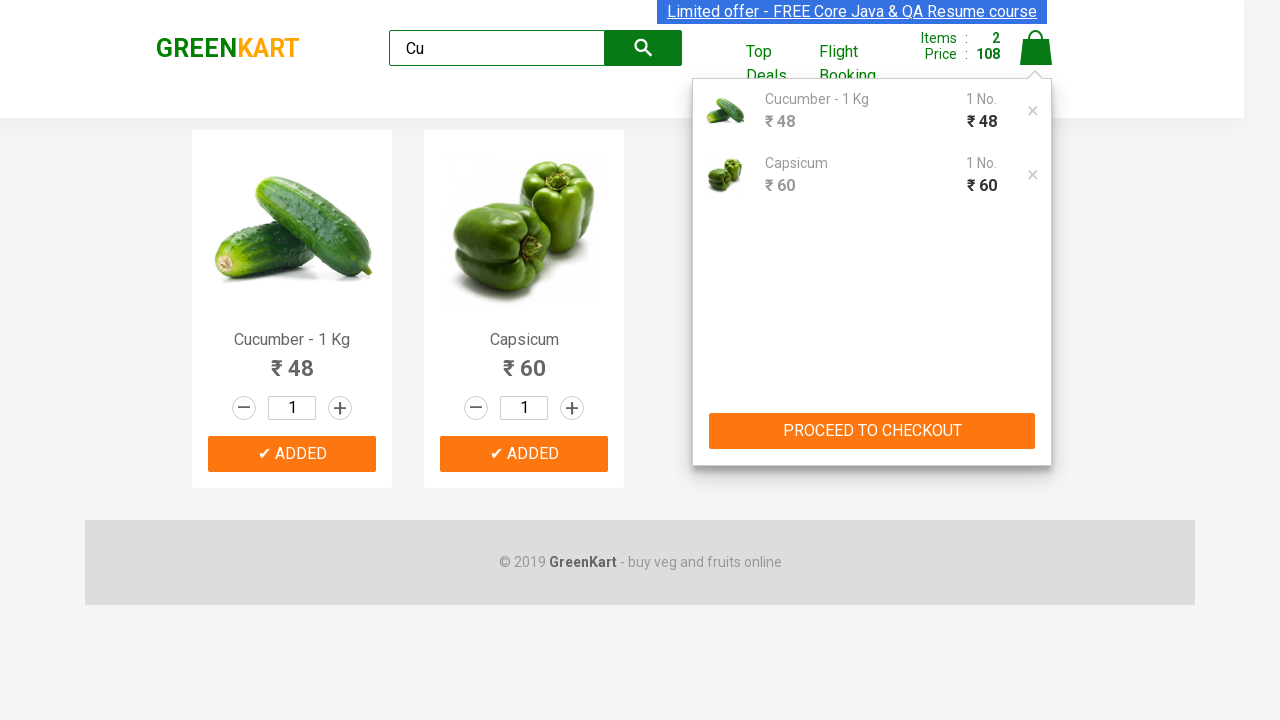

Waited for checkout page to load
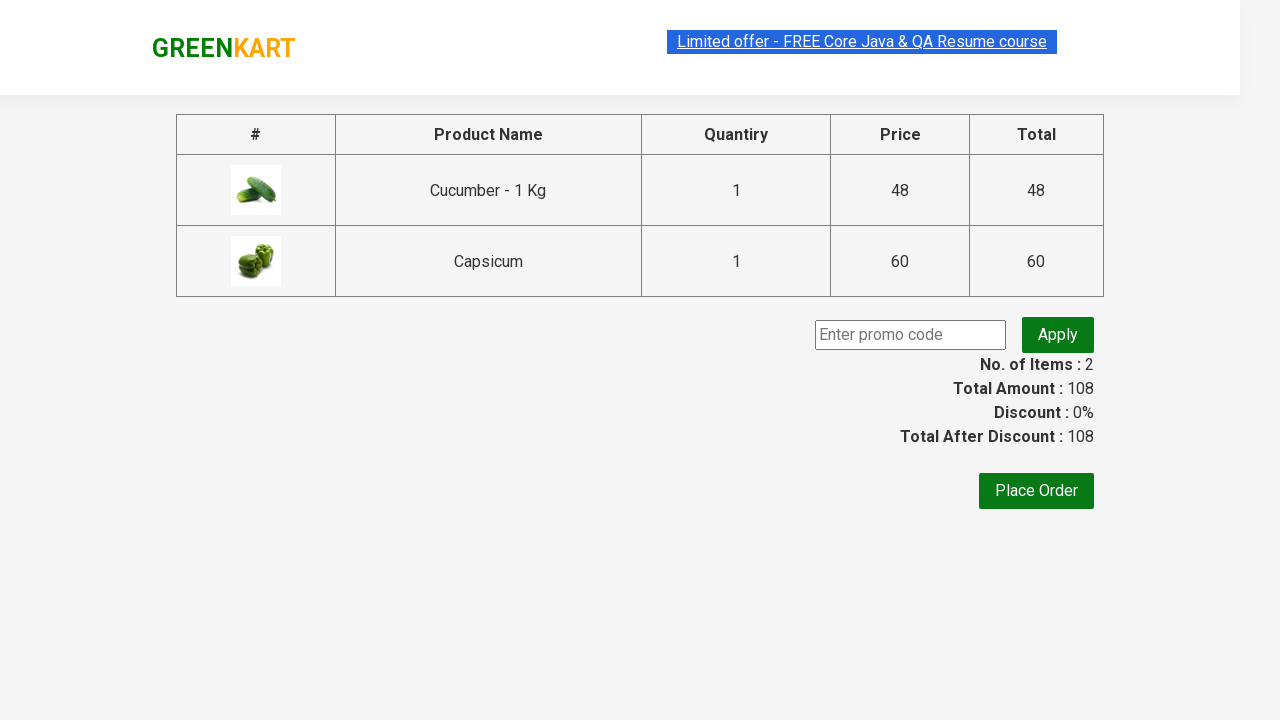

Entered promo code 'rahulshettyacademy' on //input[@class='promoCode']
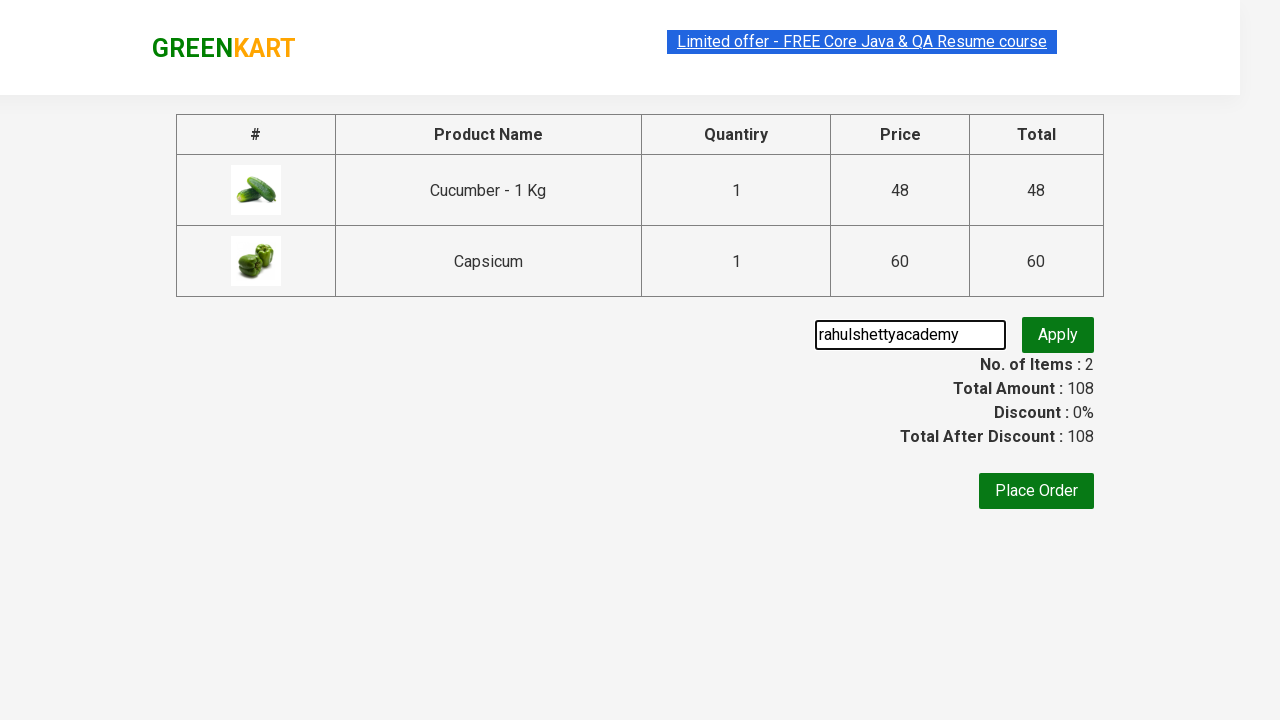

Clicked button to apply promo code at (1058, 335) on xpath=//button[@class='promoBtn']
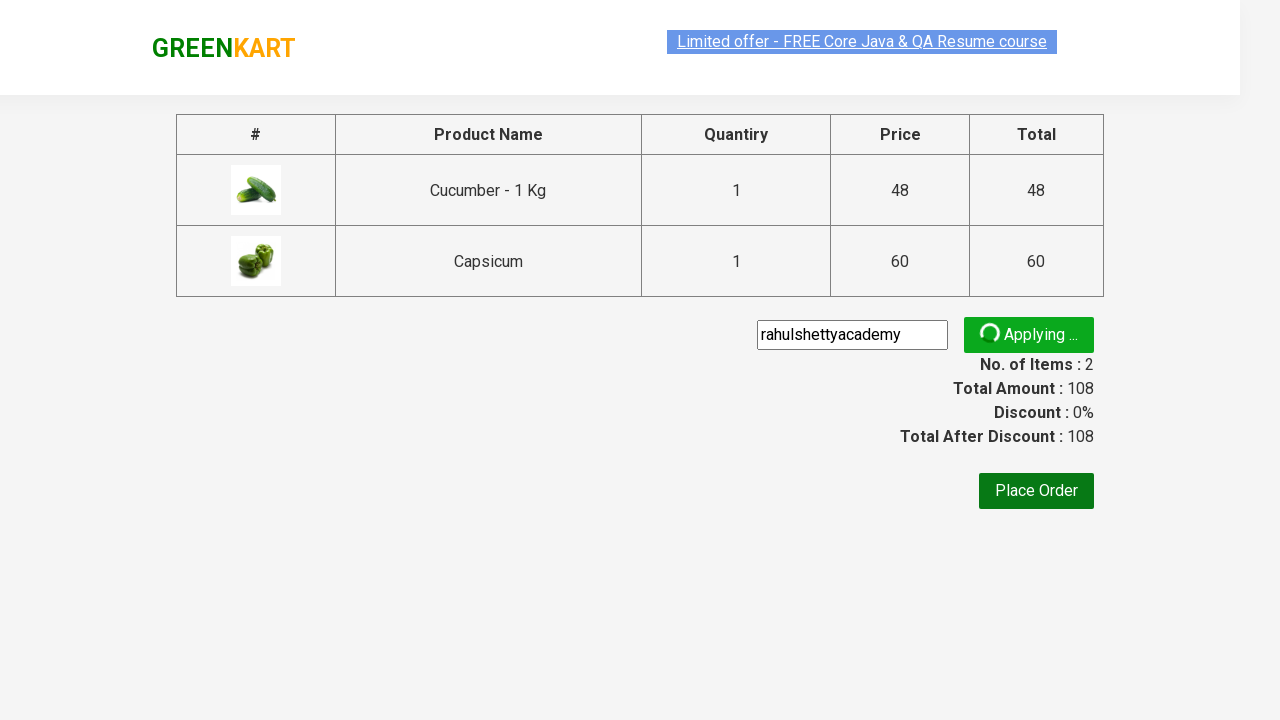

Promo code successfully applied - discount confirmed
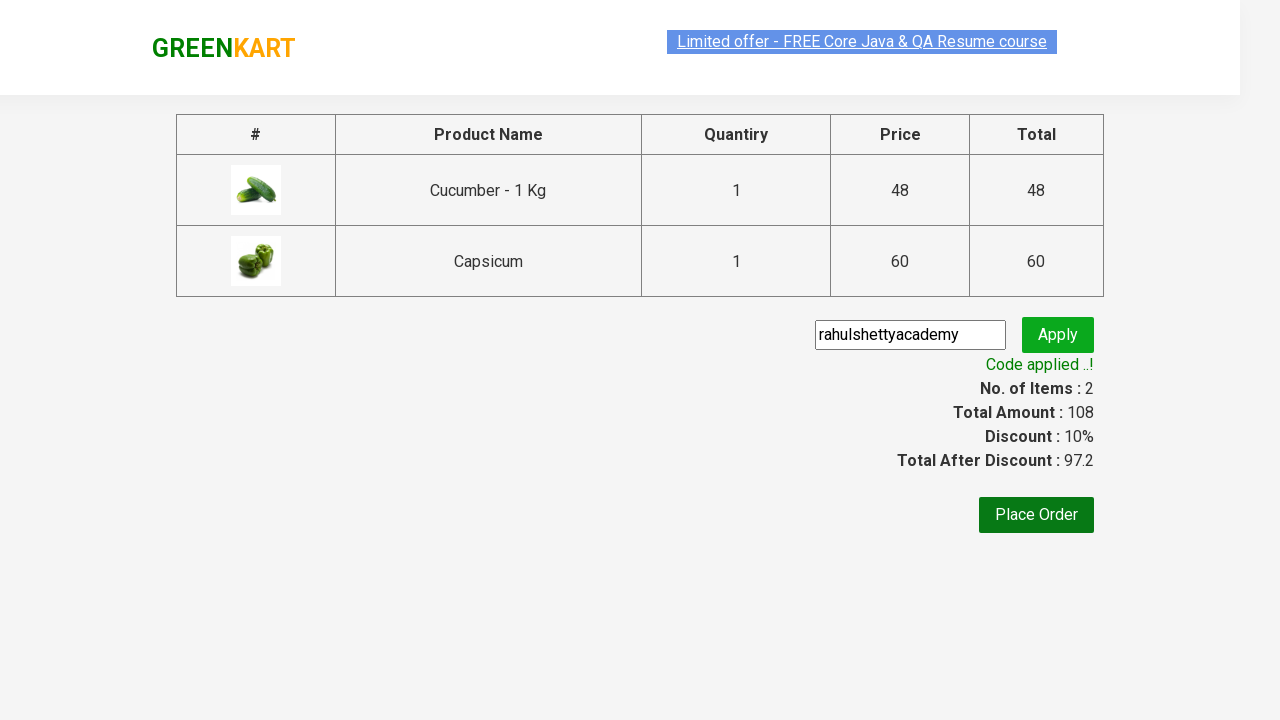

Waited for discount amount to be calculated and displayed
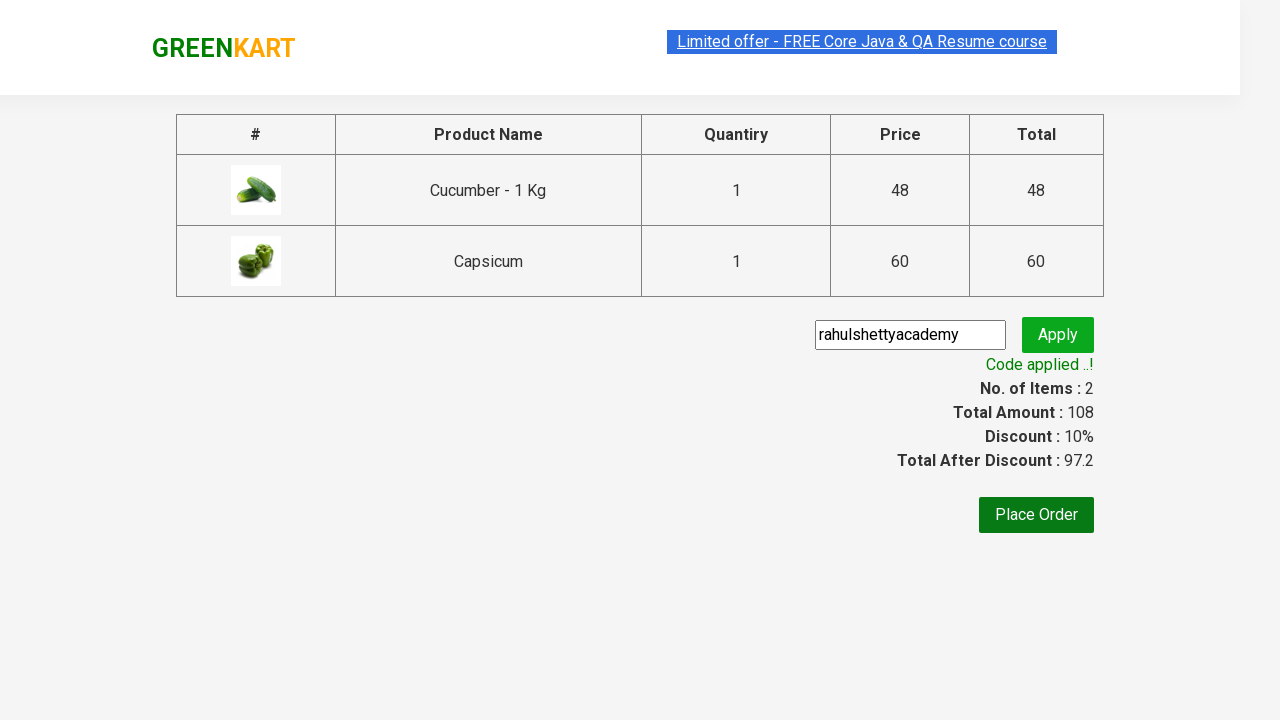

Clicked 'Place Order' button to complete purchase at (1036, 515) on xpath=//button[text()='Place Order']
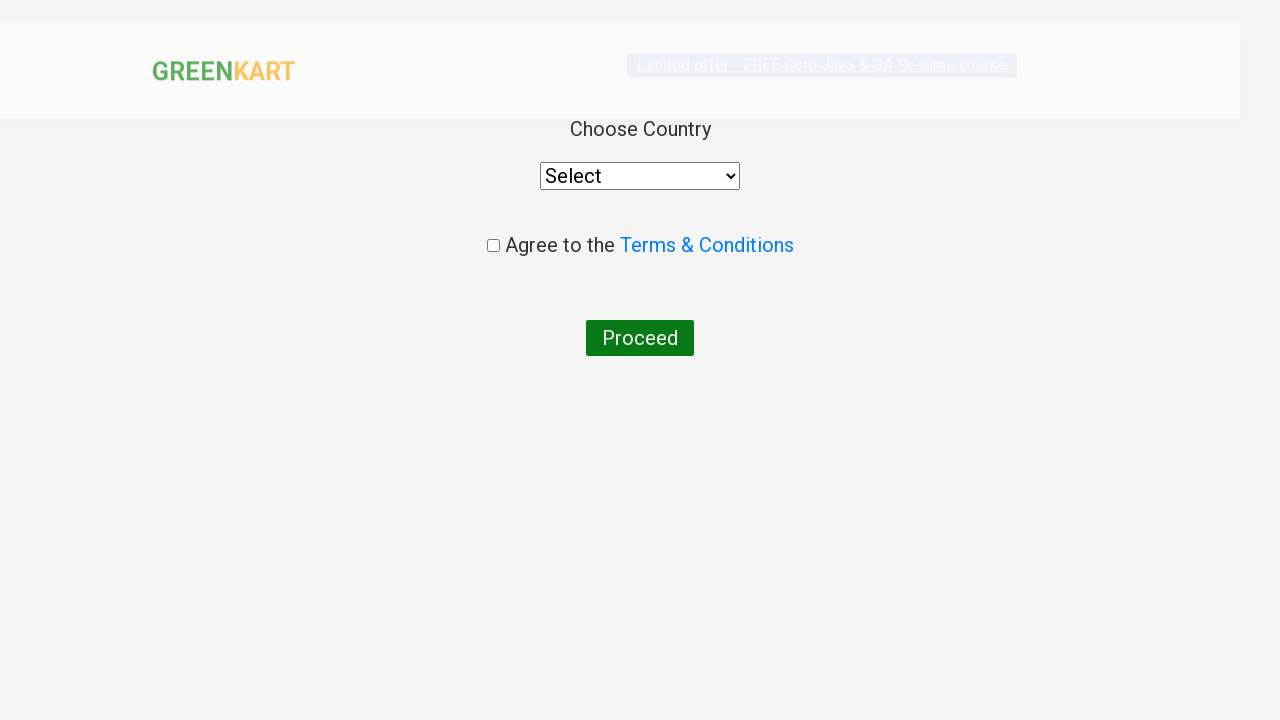

Waited for order confirmation page to load
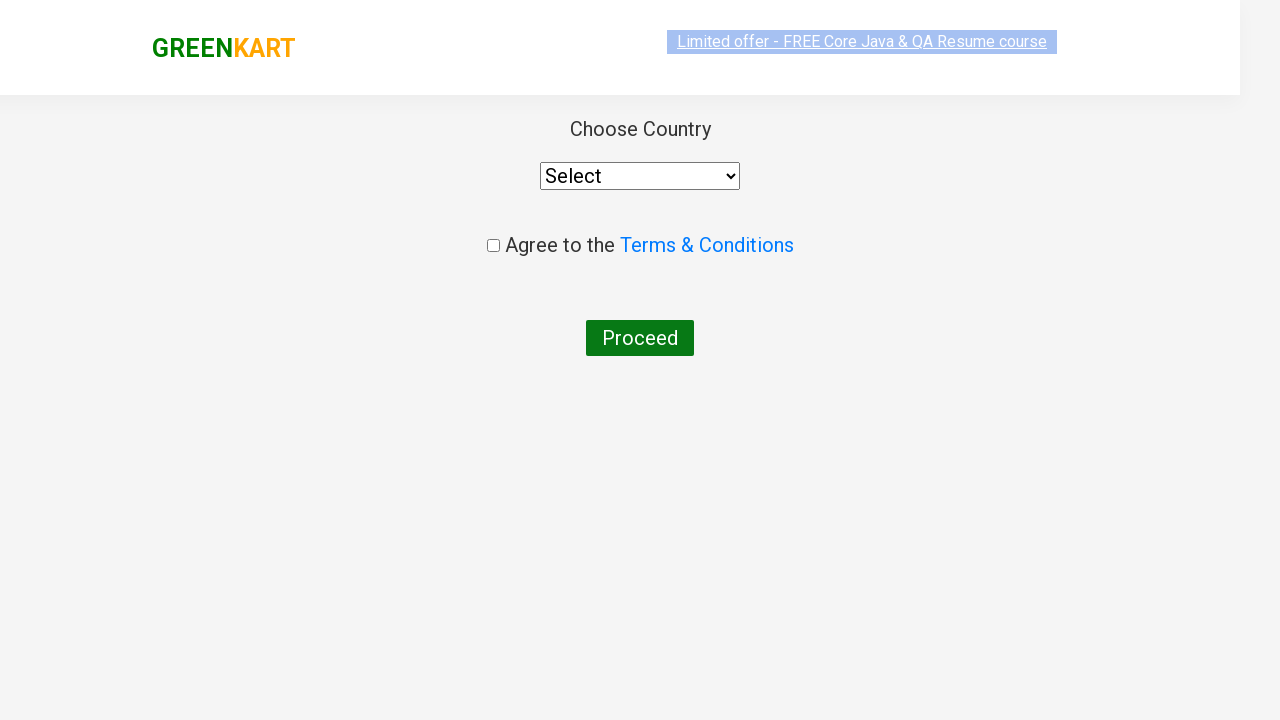

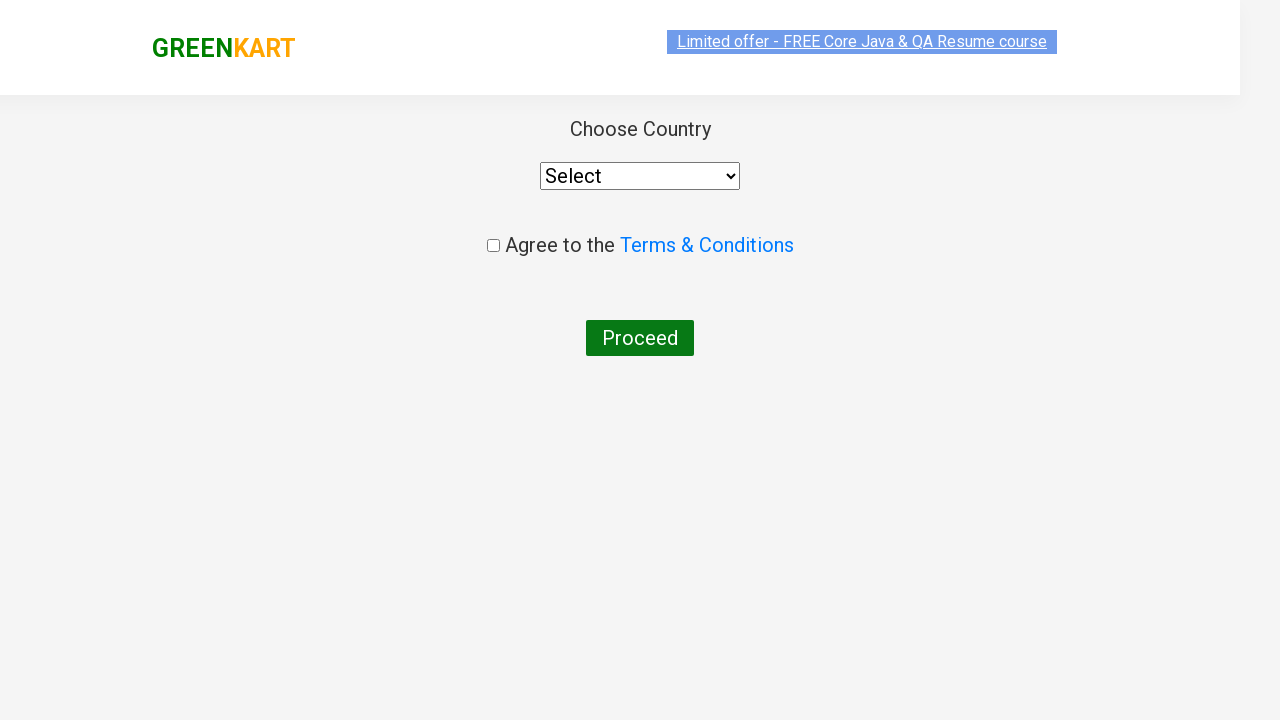